Tests selecting a specific checkbox (option2) by finding it through its value attribute

Starting URL: https://rahulshettyacademy.com/AutomationPractice/

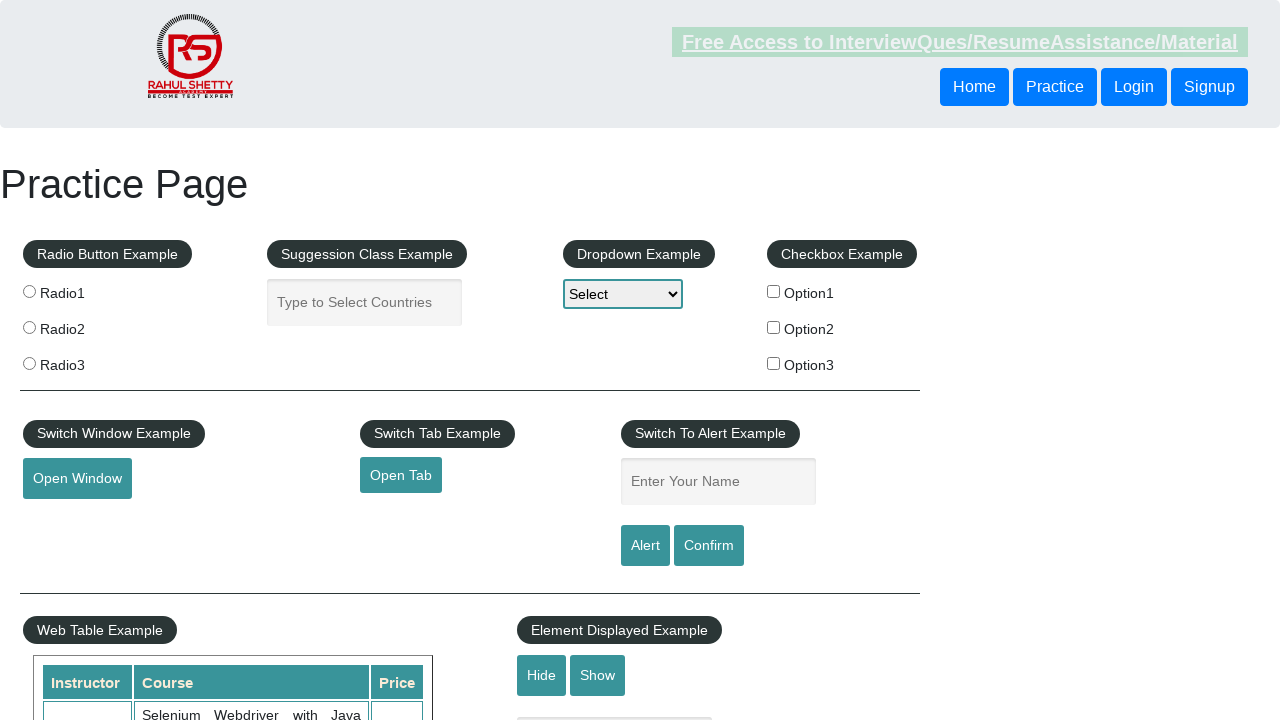

Located all checkboxes in the checkbox example section
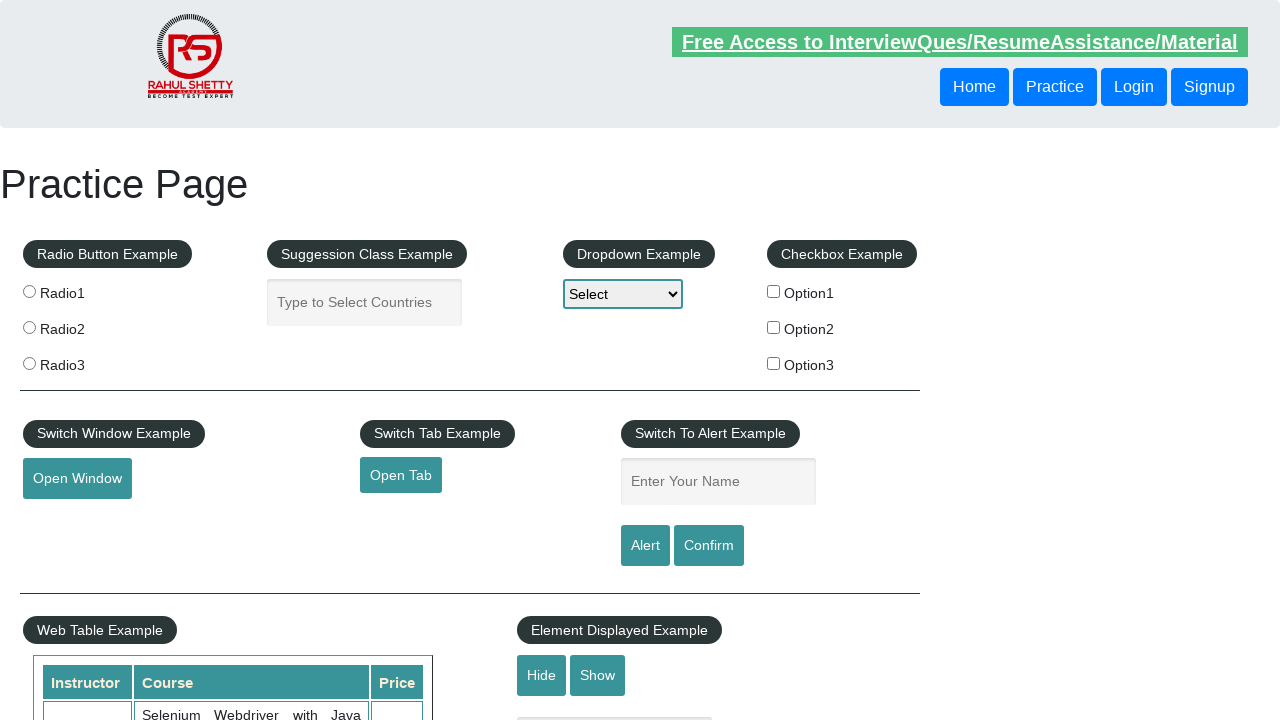

Retrieved value attribute from checkbox: option1
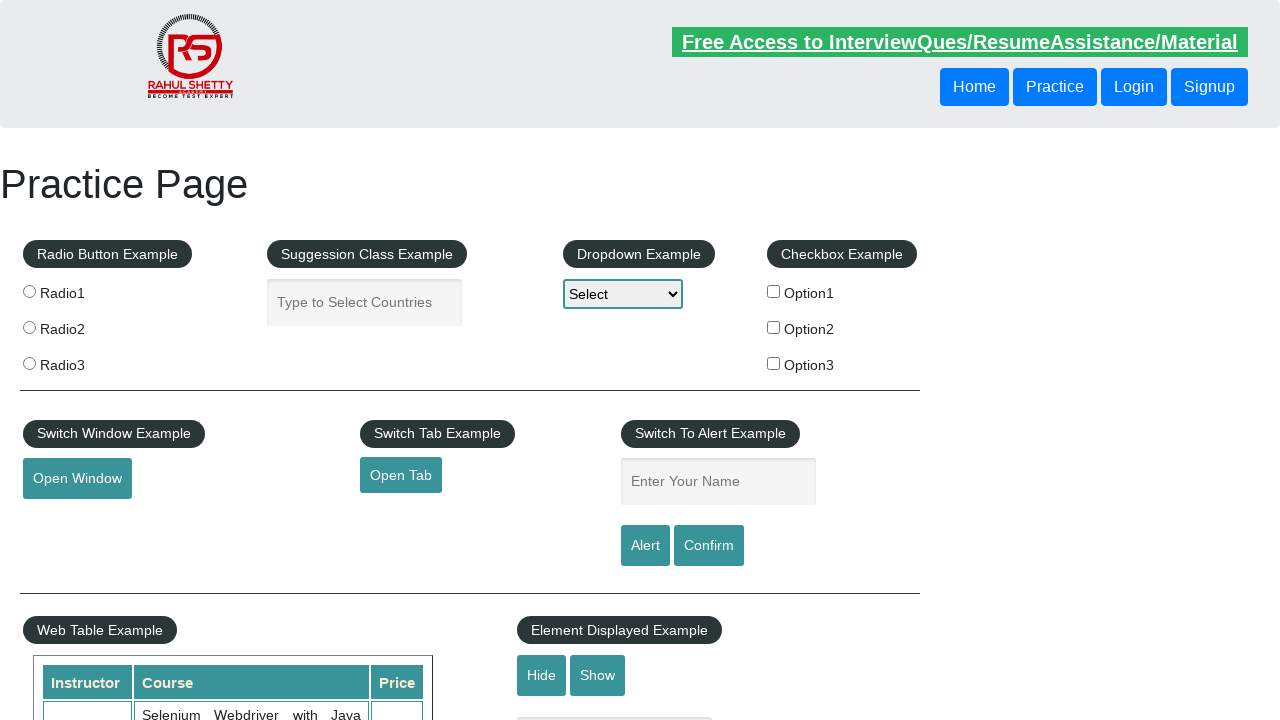

Retrieved value attribute from checkbox: option2
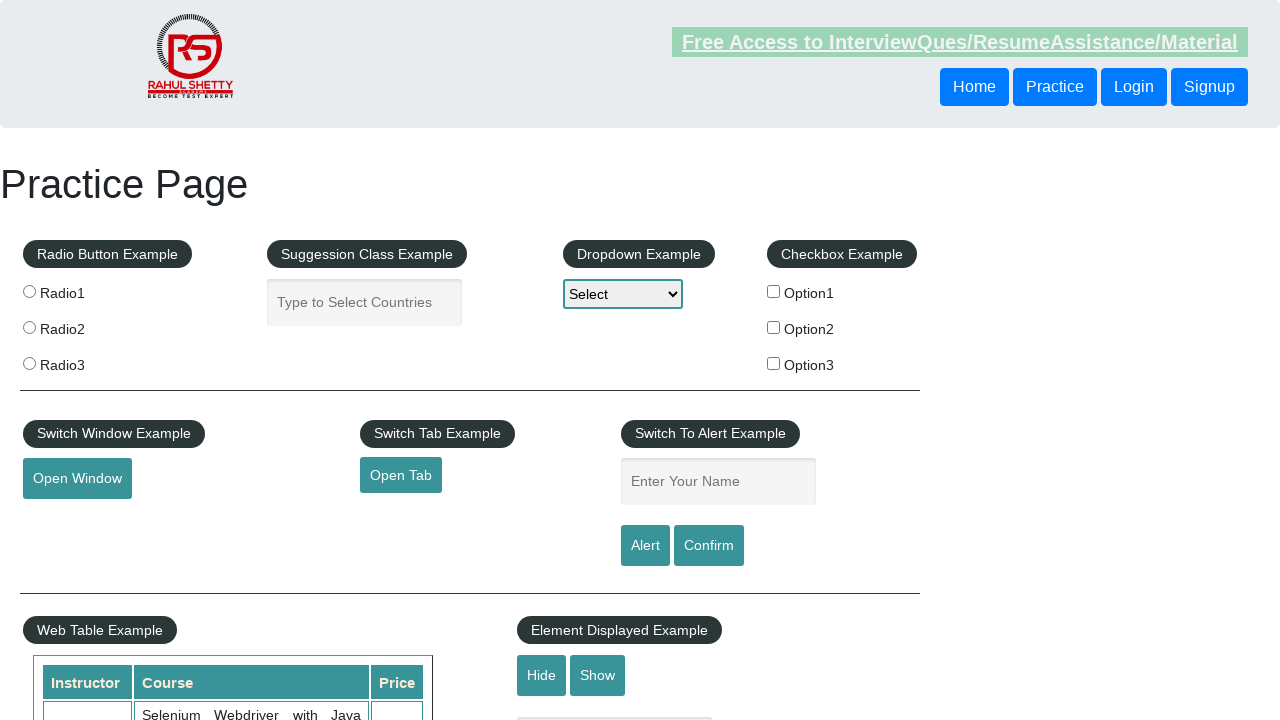

Clicked the checkbox with value='option2' at (774, 327) on xpath=//*[@id='checkbox-example']//input[@type='checkbox'] >> nth=1
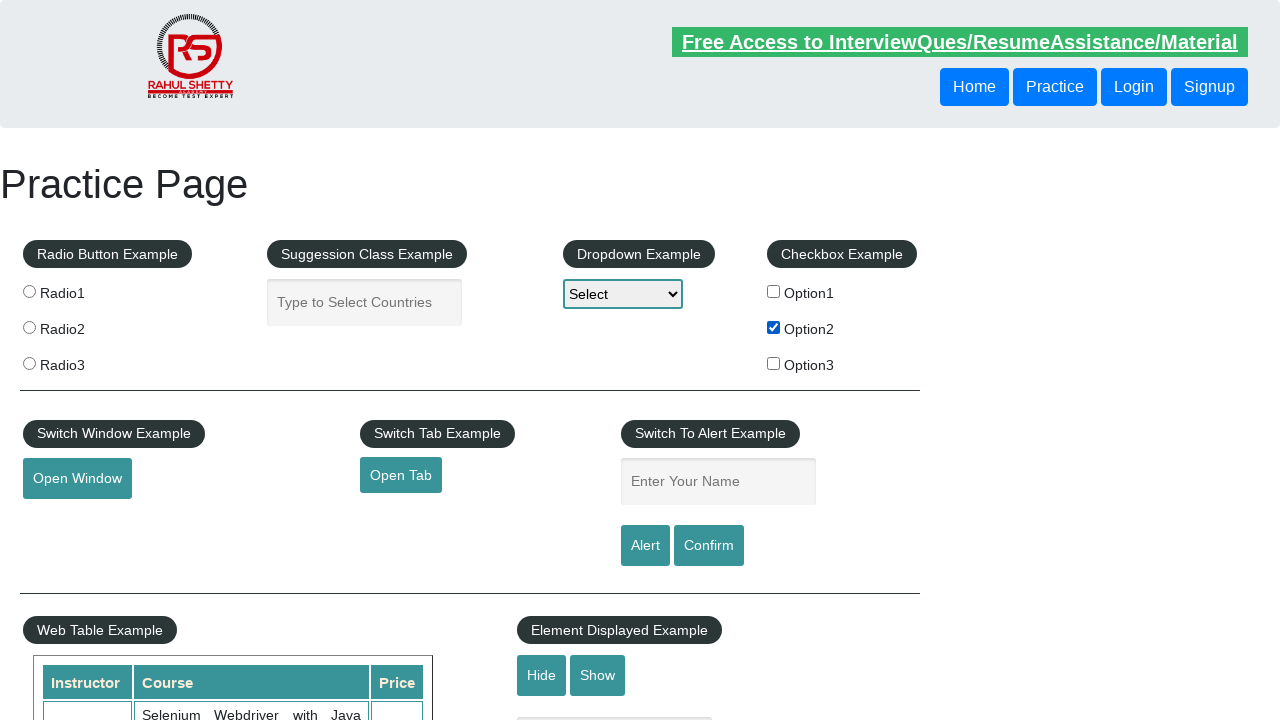

Verified that the 'option2' checkbox is checked
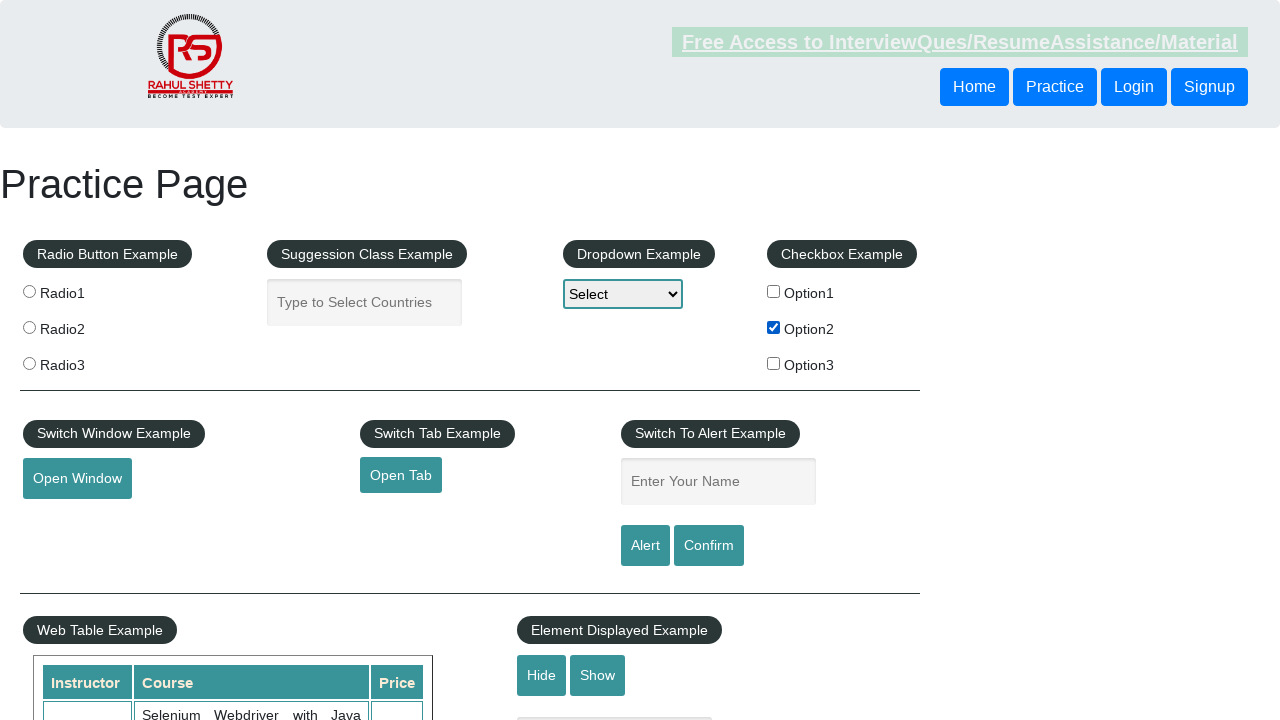

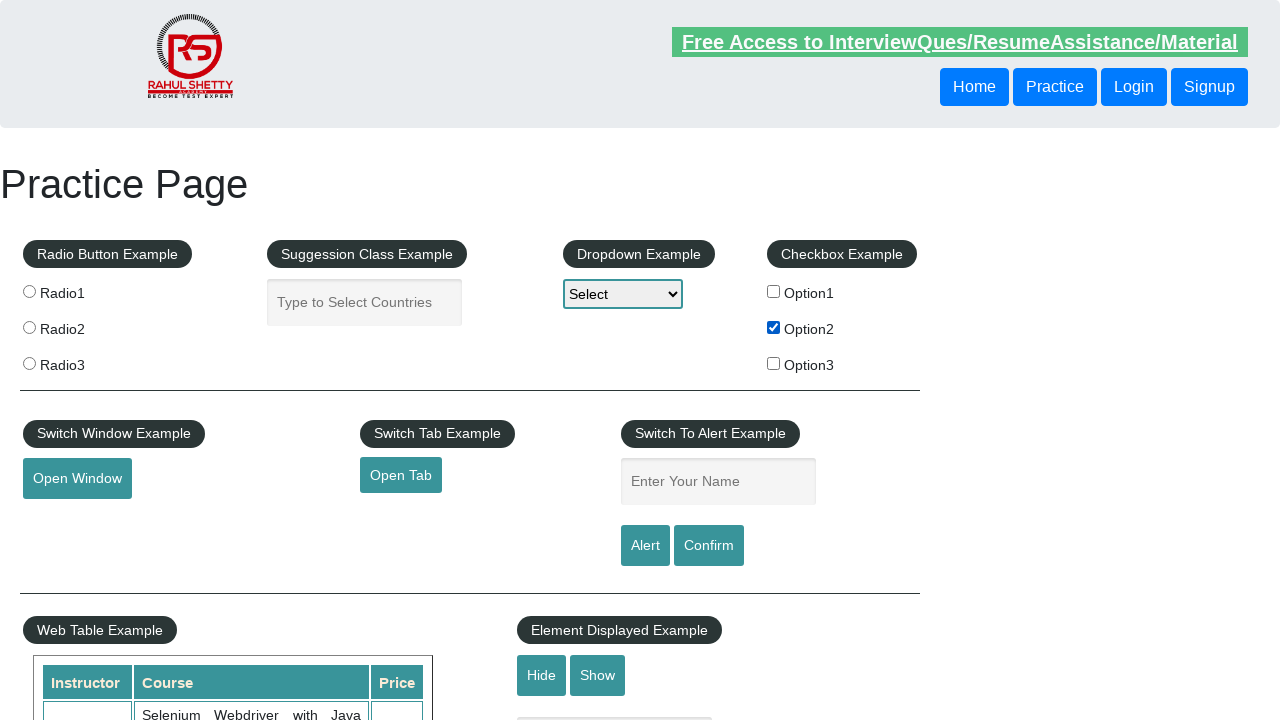